Tests web session storage by adding a new item and clicking to display session storage

Starting URL: https://bonigarcia.dev/selenium-webdriver-java/web-storage.html

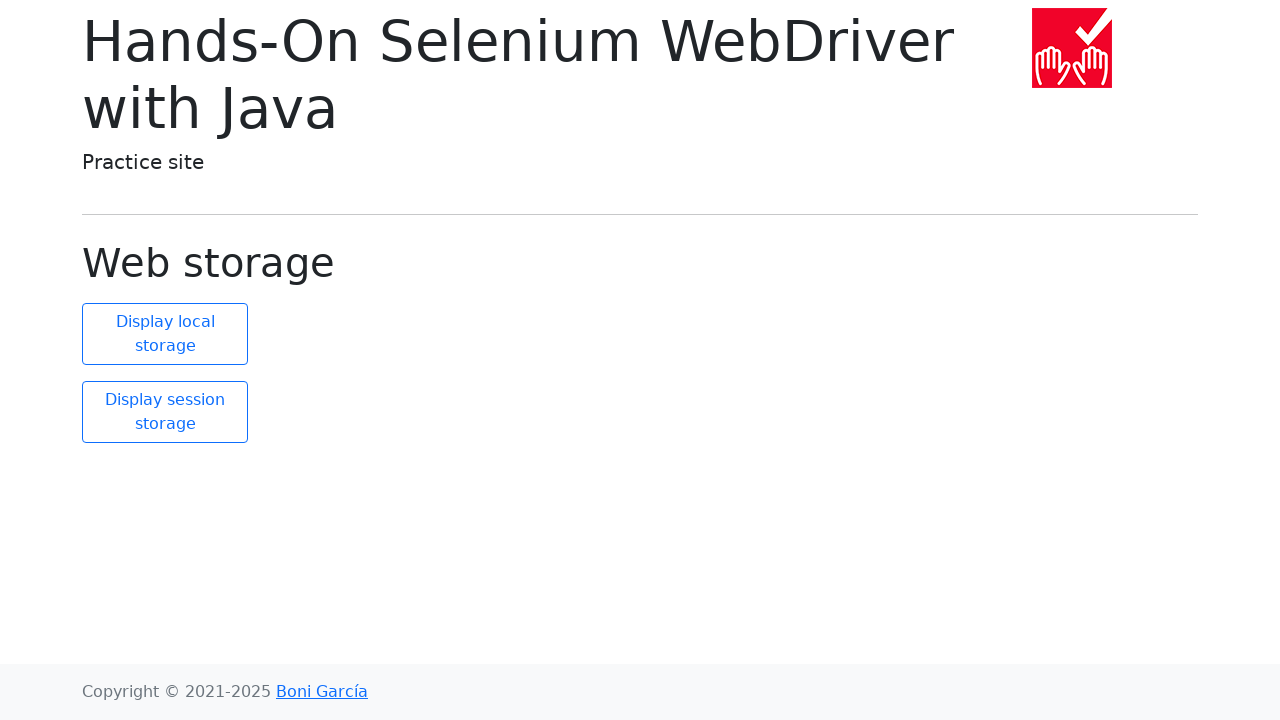

Added new item to session storage using JavaScript
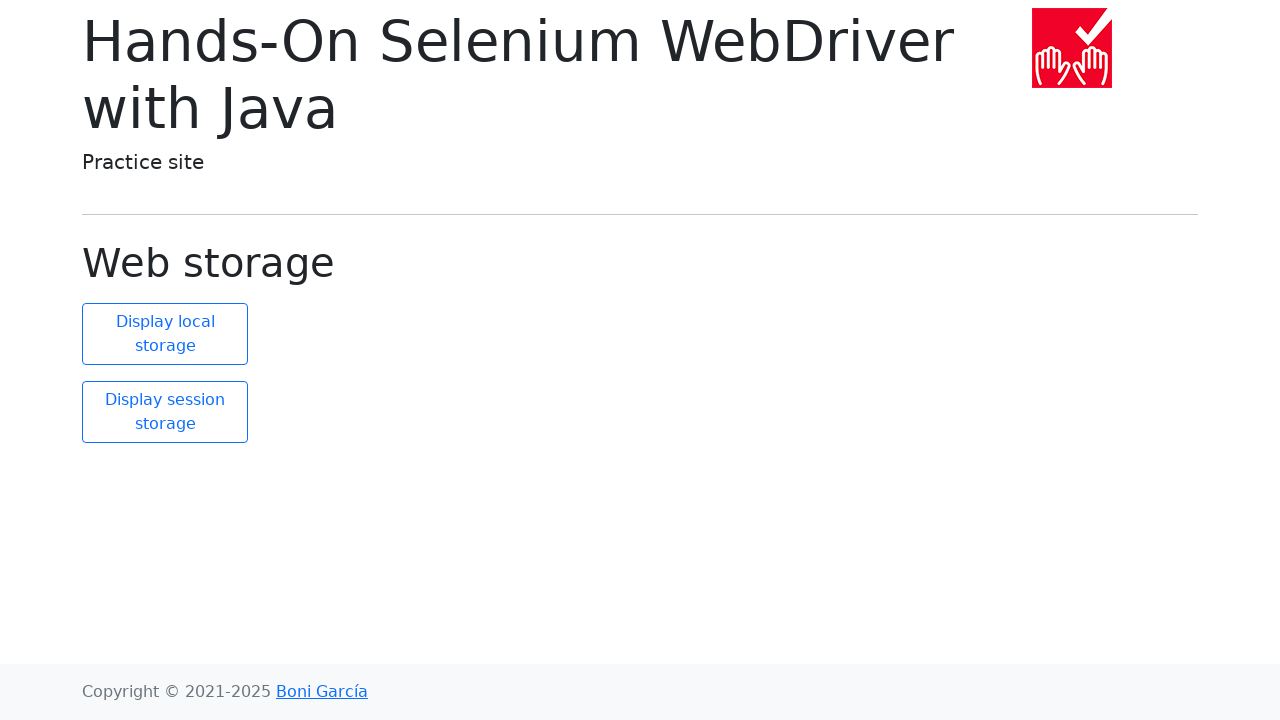

Clicked button to display session storage at (165, 412) on #display-session
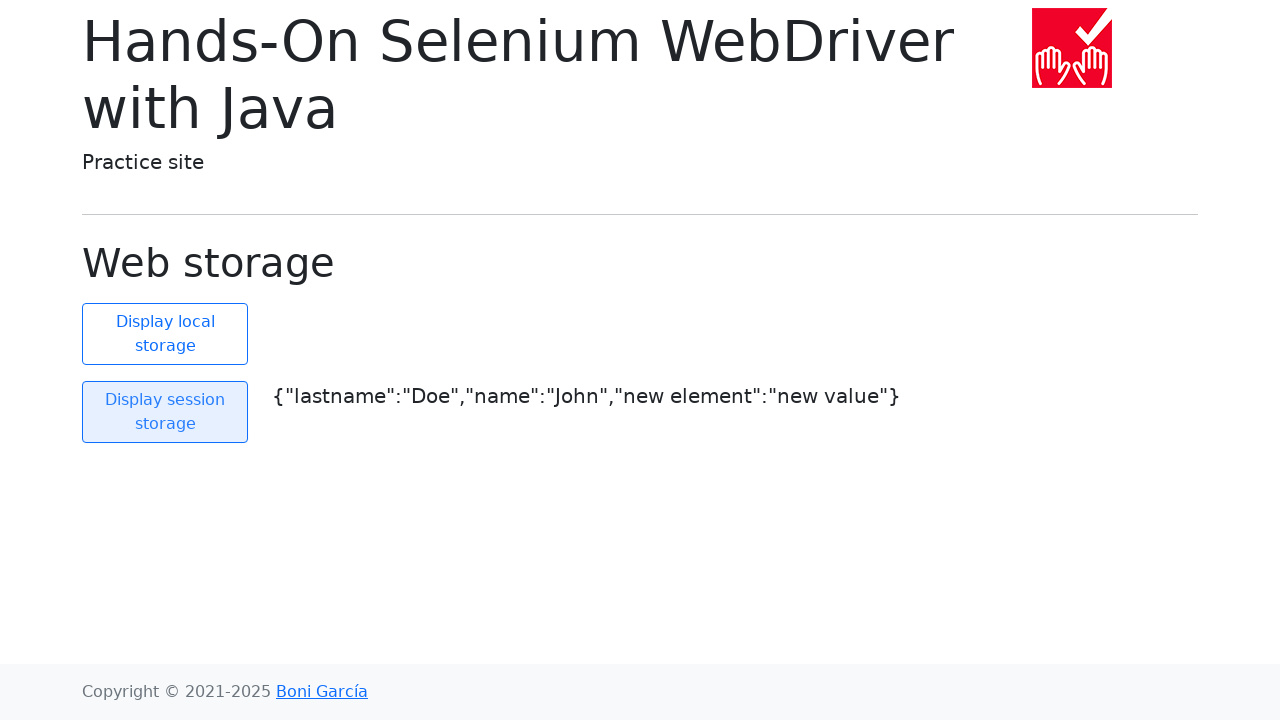

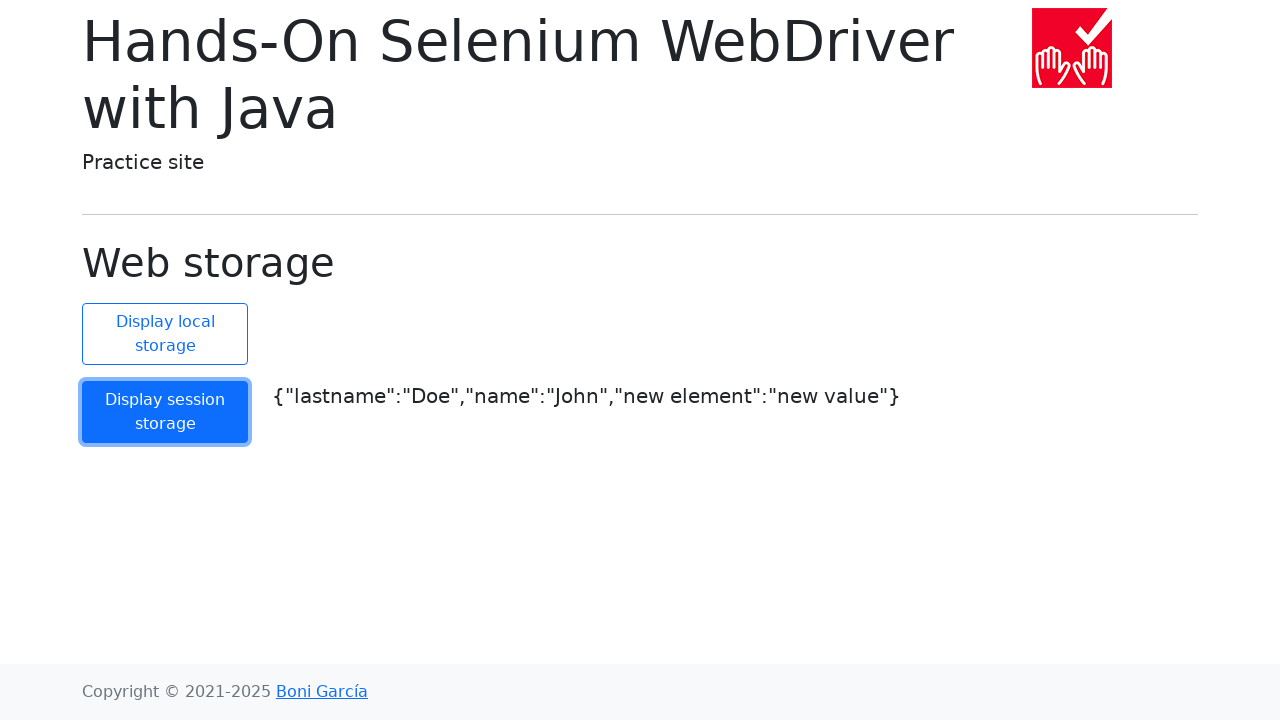